Tests browser alert handling by triggering an alert and accepting it, then triggering a prompt alert, entering text, and verifying the result.

Starting URL: https://demoqa.com/alerts

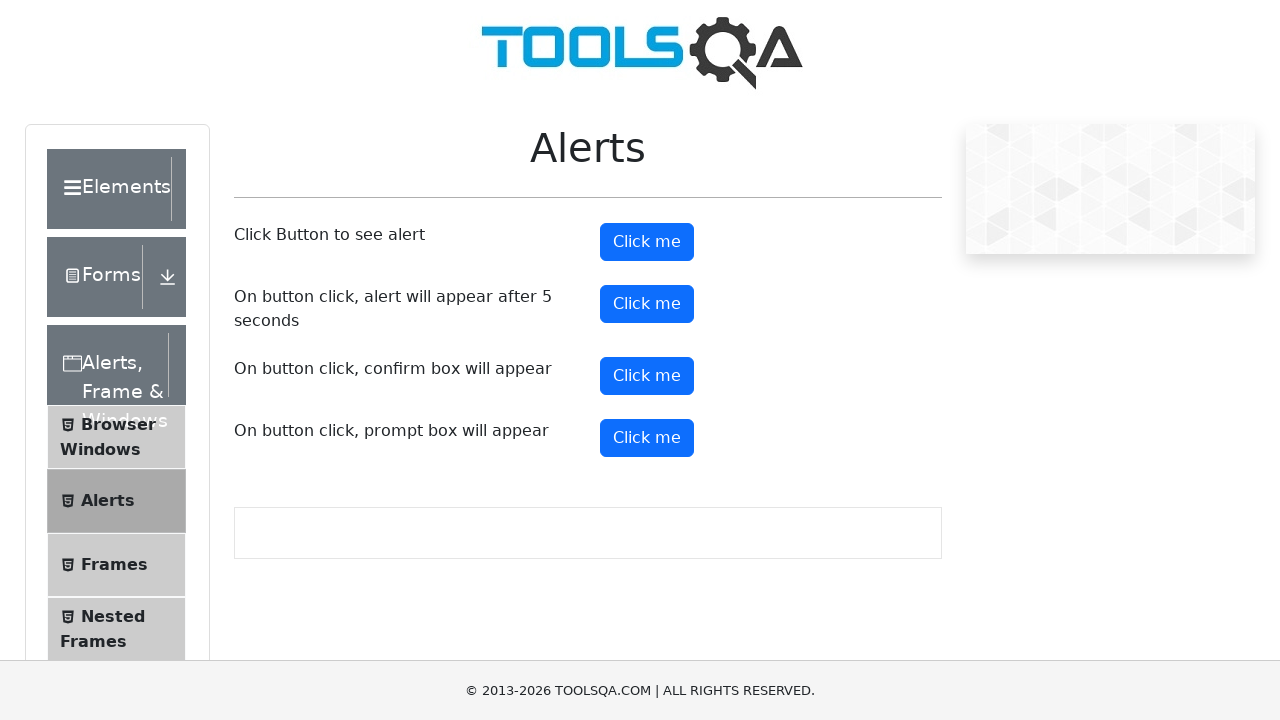

Set up dialog handler to accept first alert
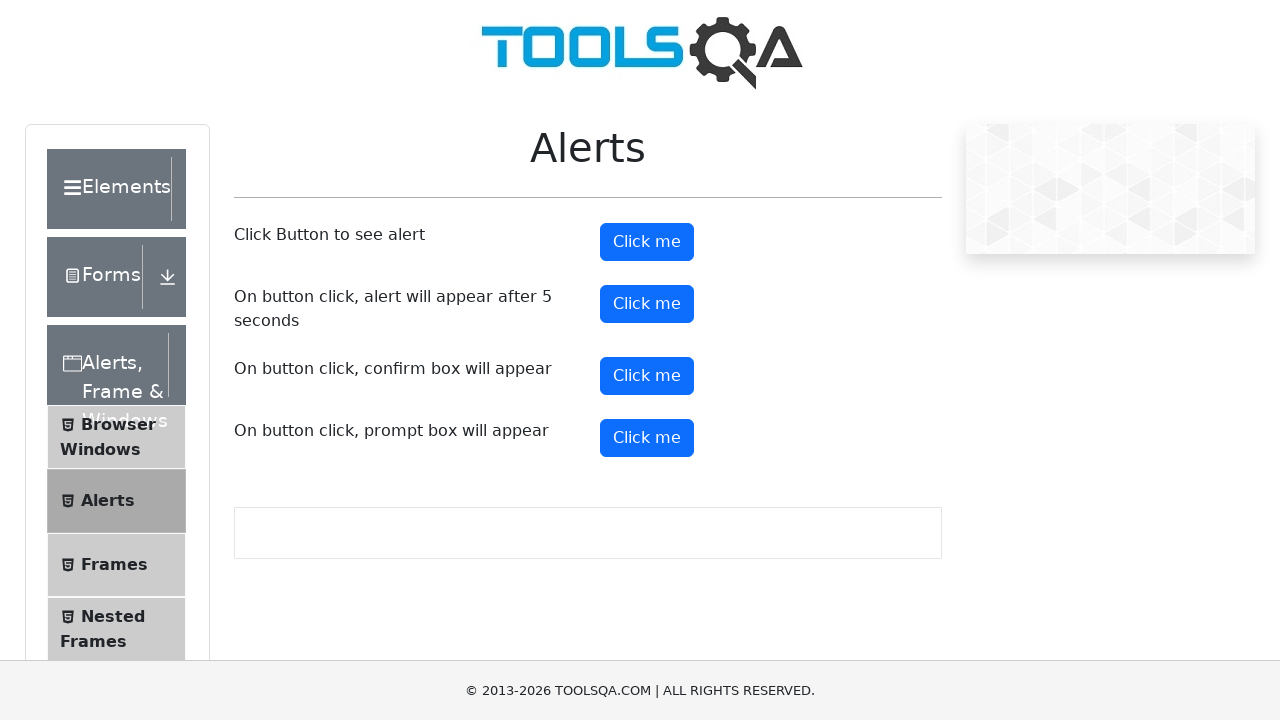

Clicked alert button to trigger alert at (647, 242) on #alertButton
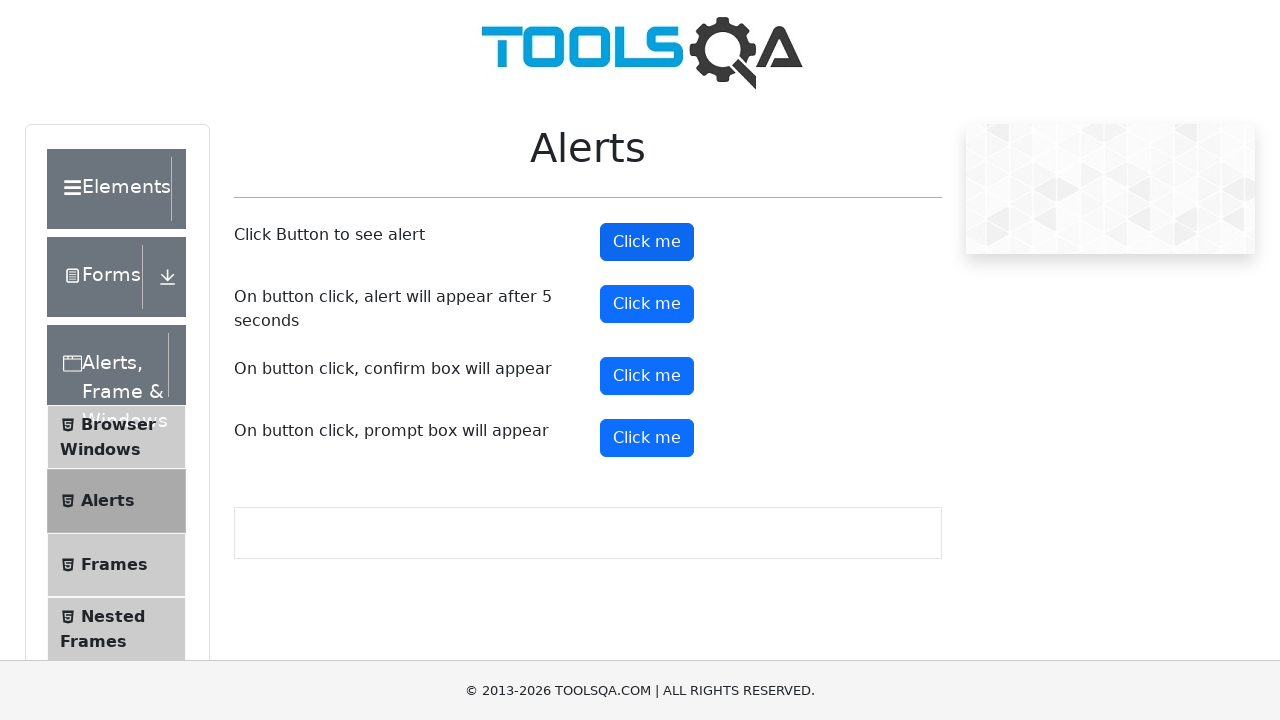

Set up dialog handler to accept prompt with 'Nira' text
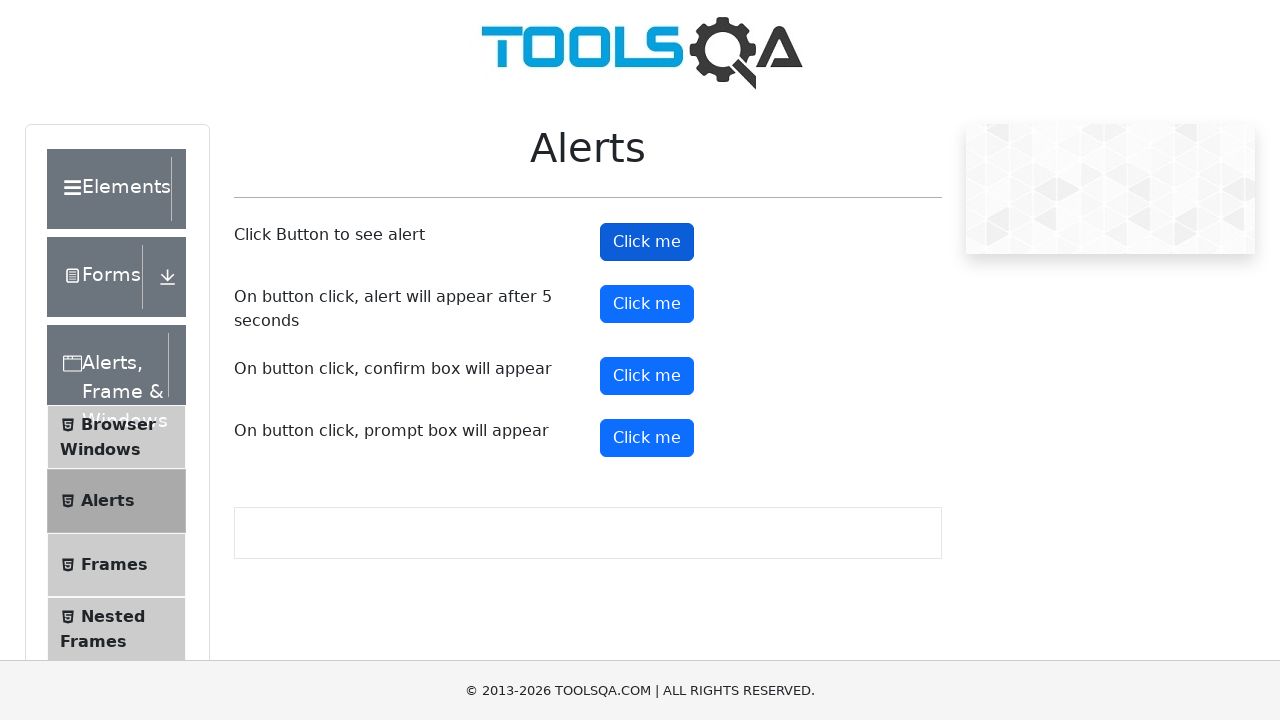

Clicked prompt button to trigger prompt alert at (647, 438) on #promtButton
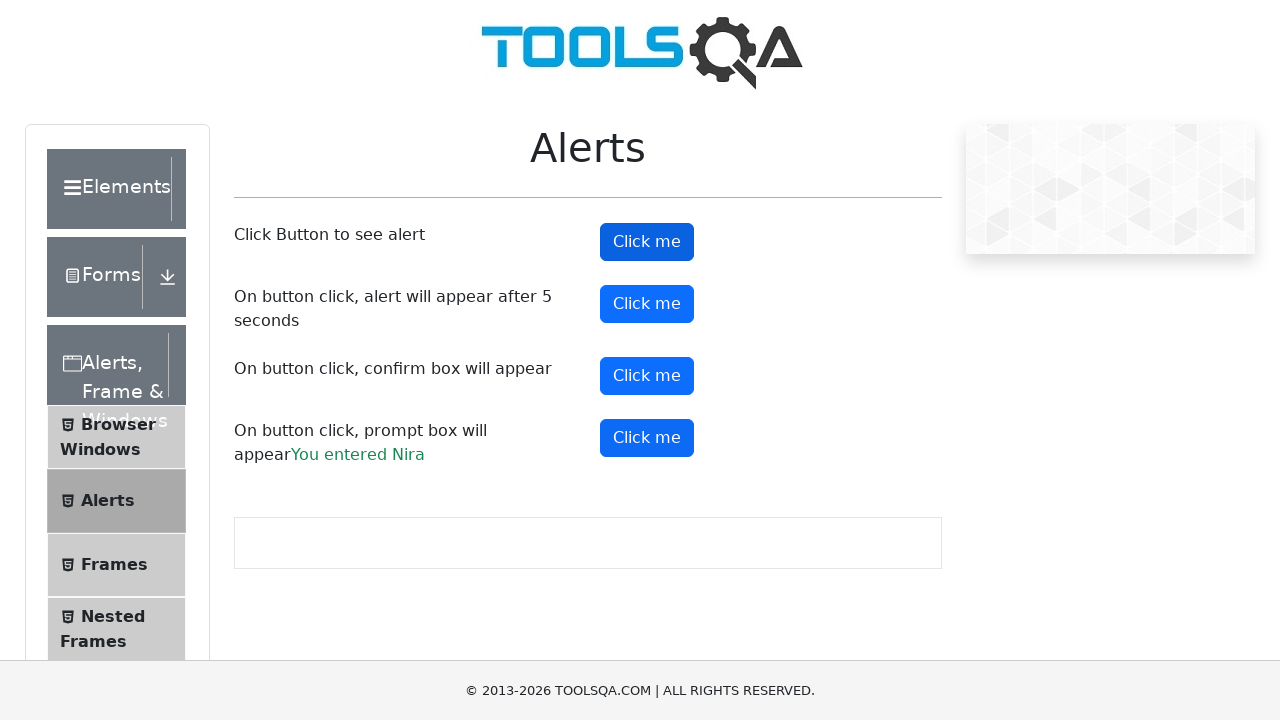

Waited for prompt result element to appear
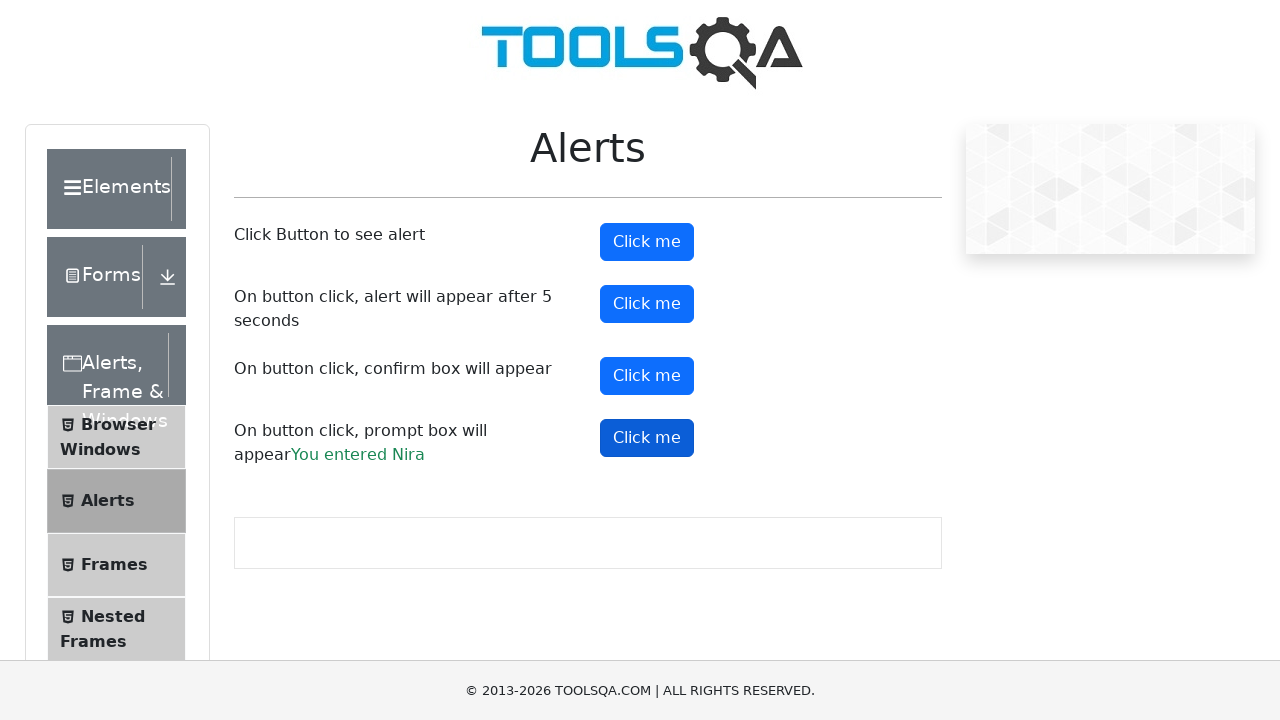

Verified prompt result contains 'Nira'
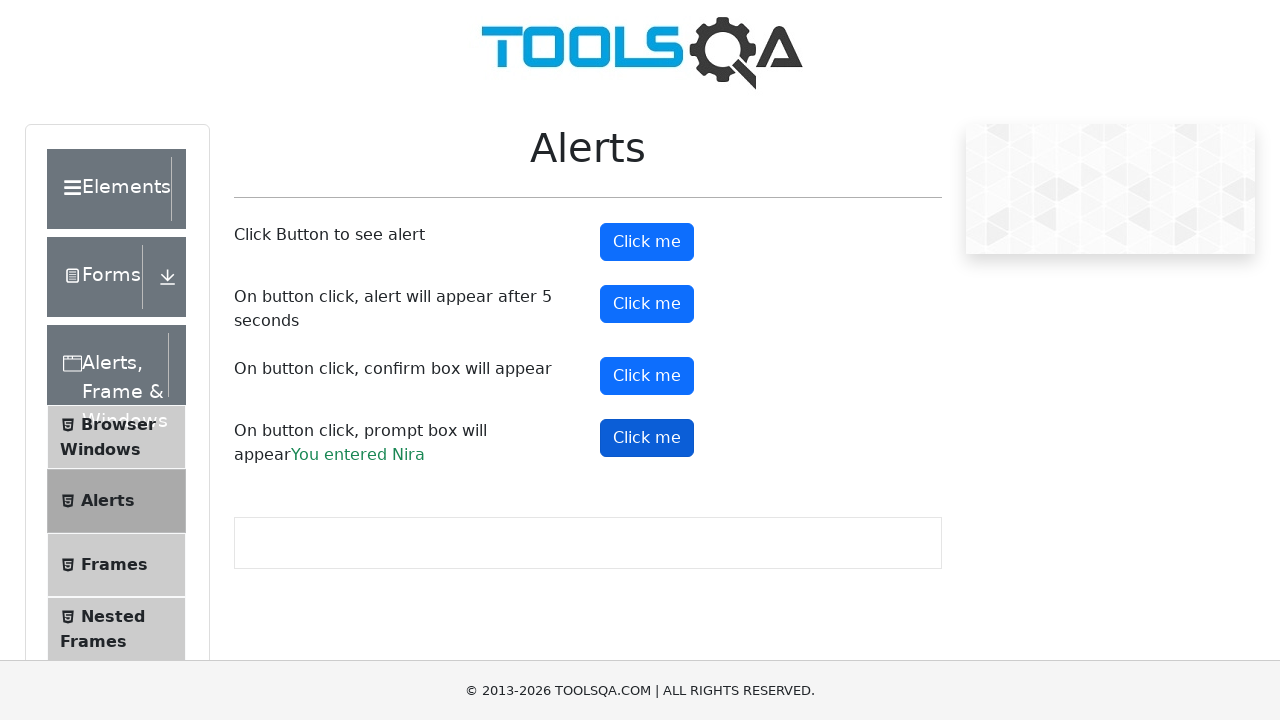

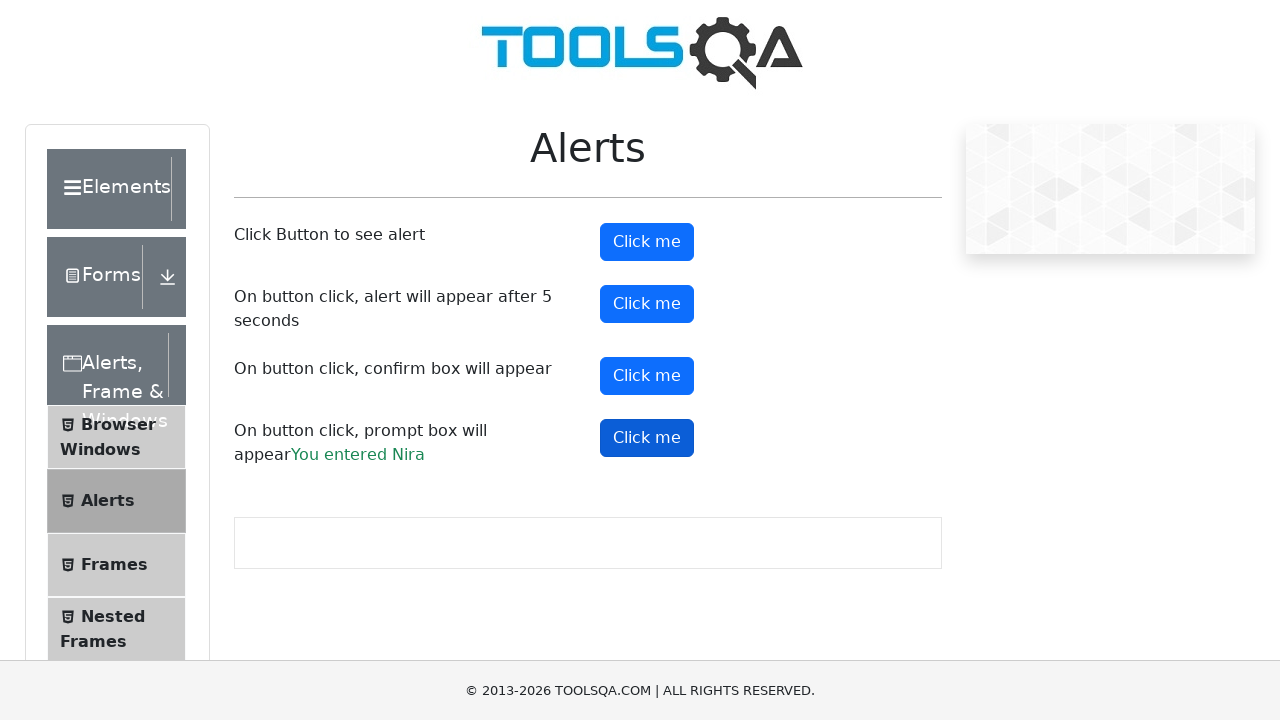